Tests dropdown selection functionality by selecting options using different methods (visible text, index, and value) and verifying the selections

Starting URL: https://v1.training-support.net/selenium/selects

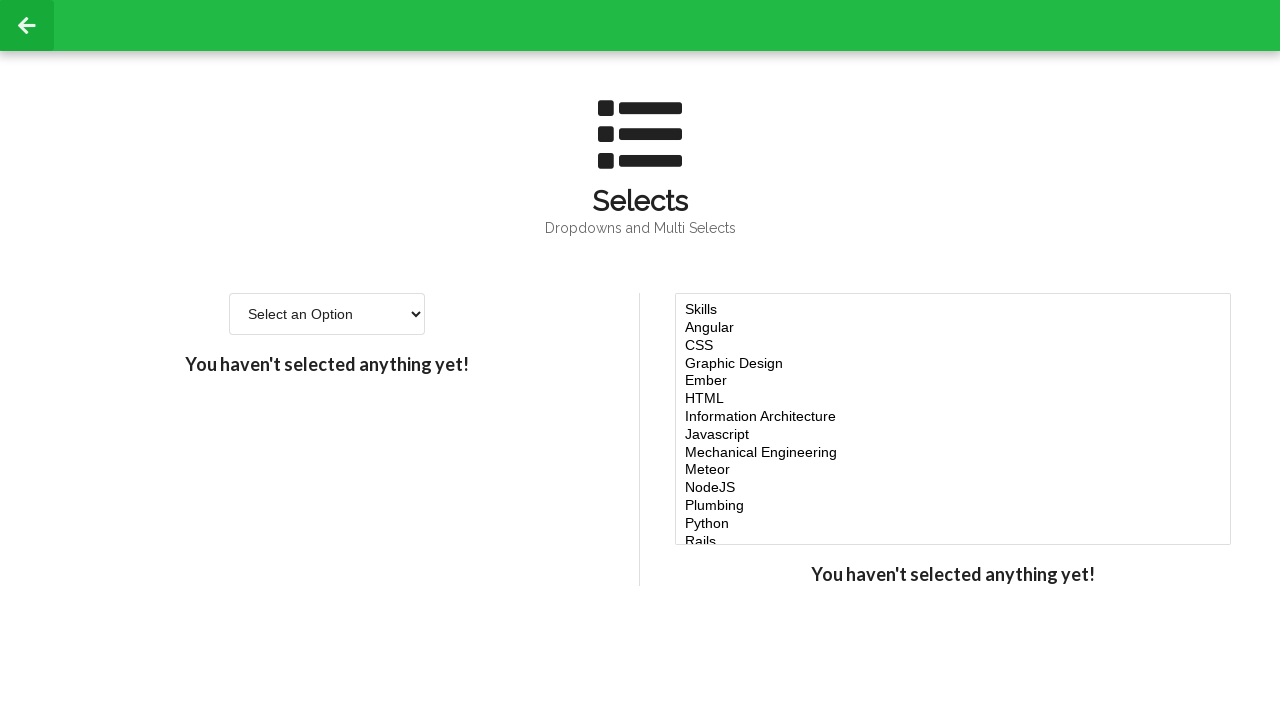

Located the single-select dropdown element
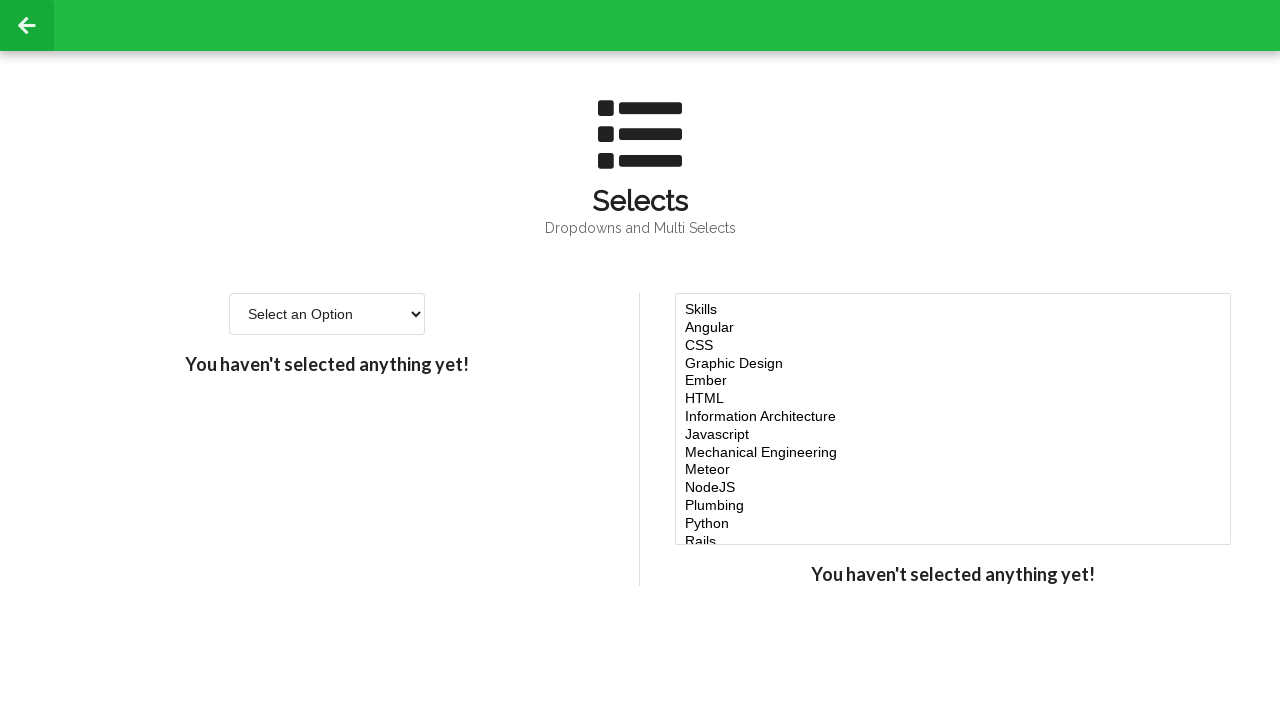

Selected 'Option 2' using visible text on #single-select
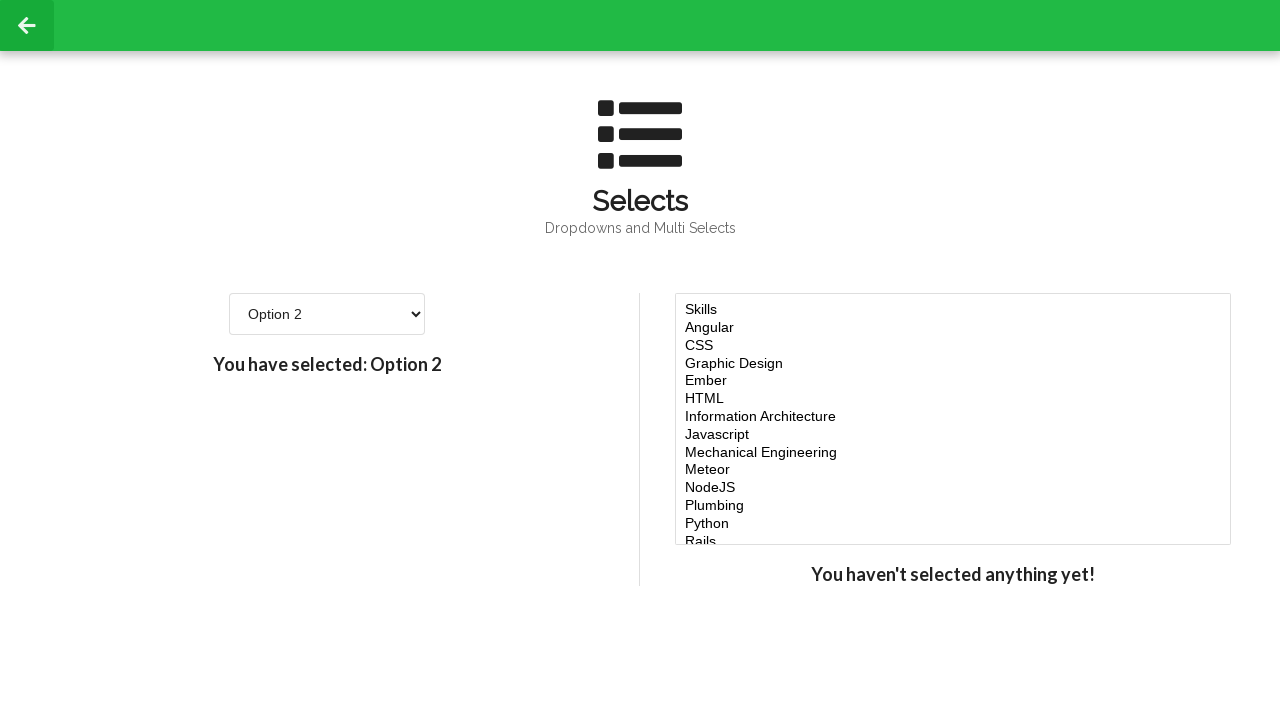

Verified selection is displayed after selecting by text
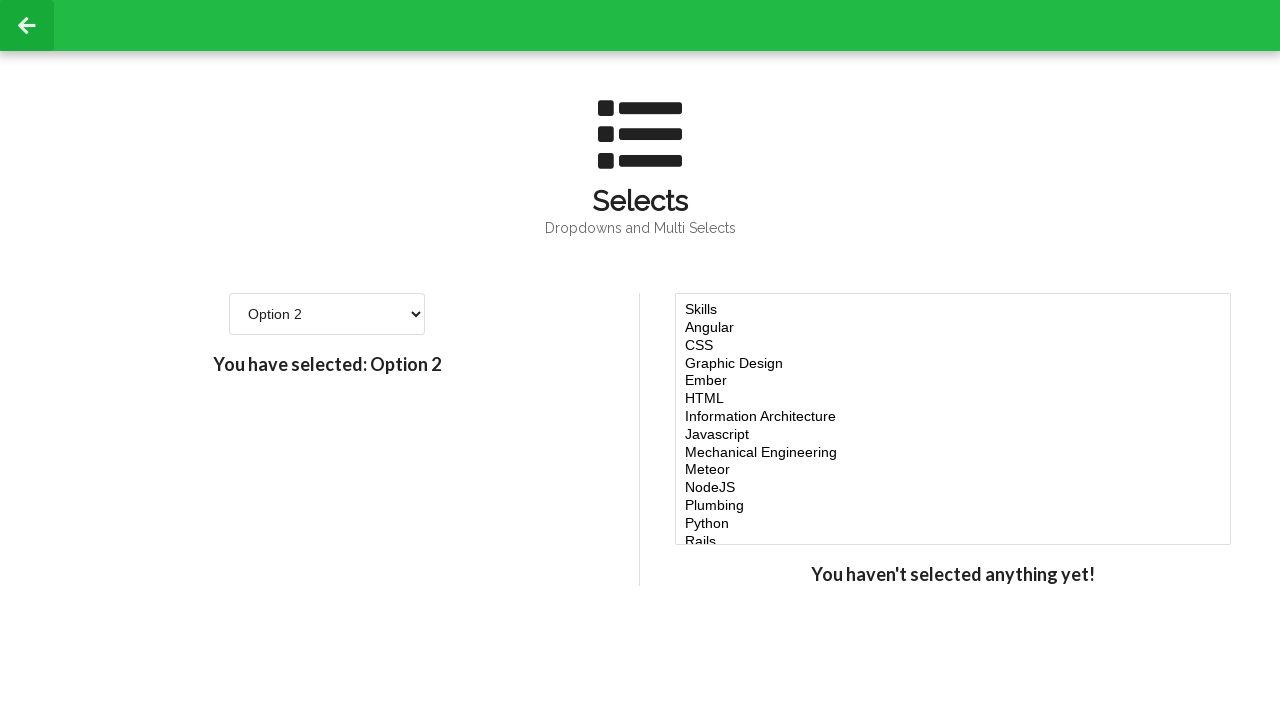

Selected option at index 3 (4th option) using index on #single-select
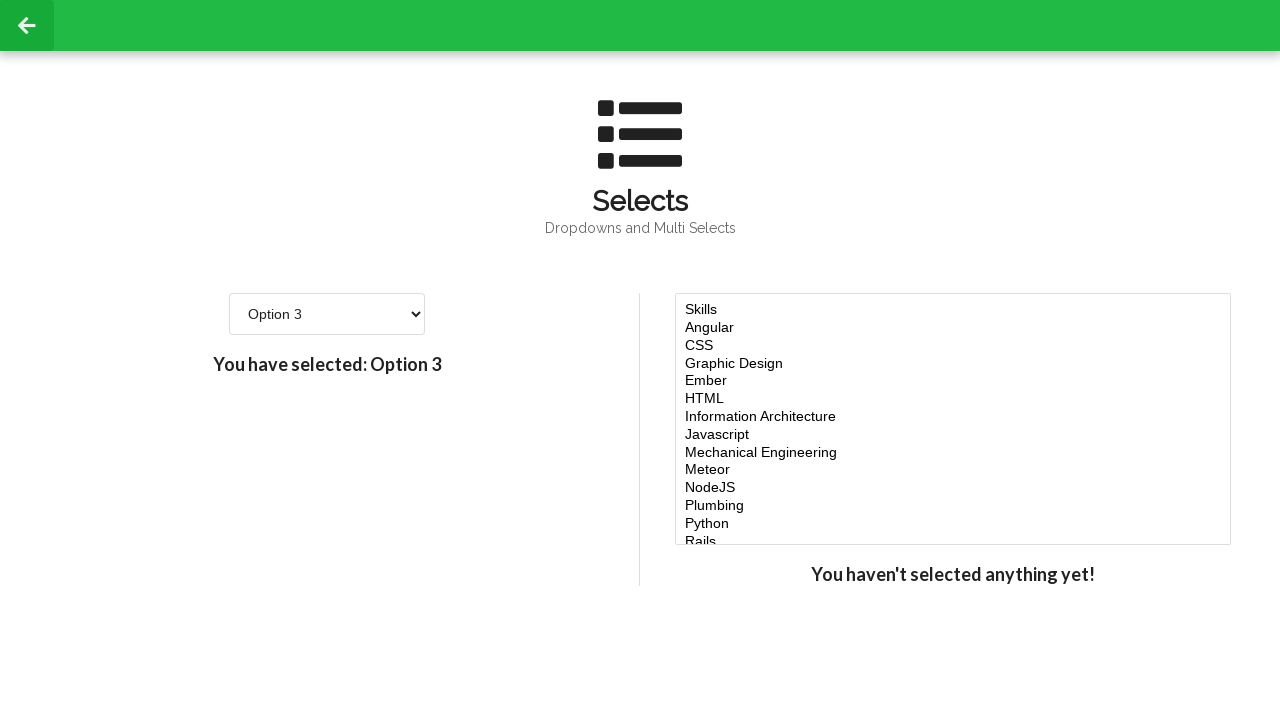

Verified selection is displayed after selecting by index
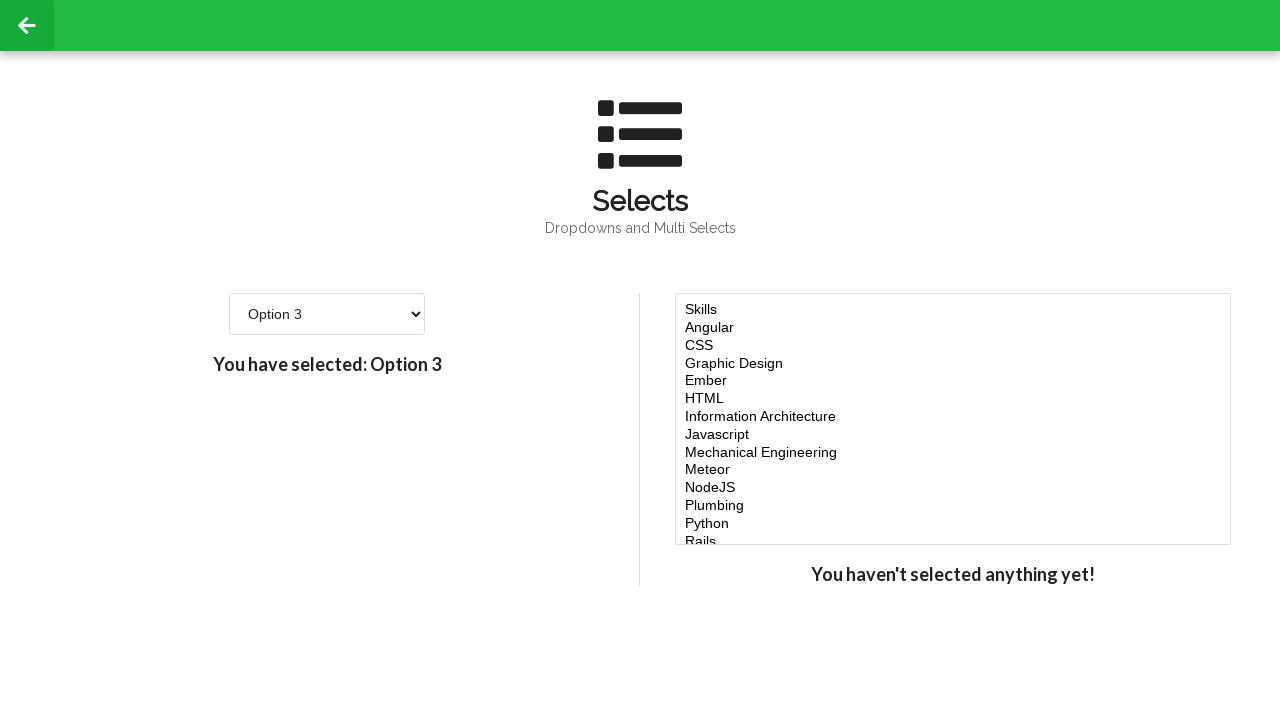

Selected option with value '4' on #single-select
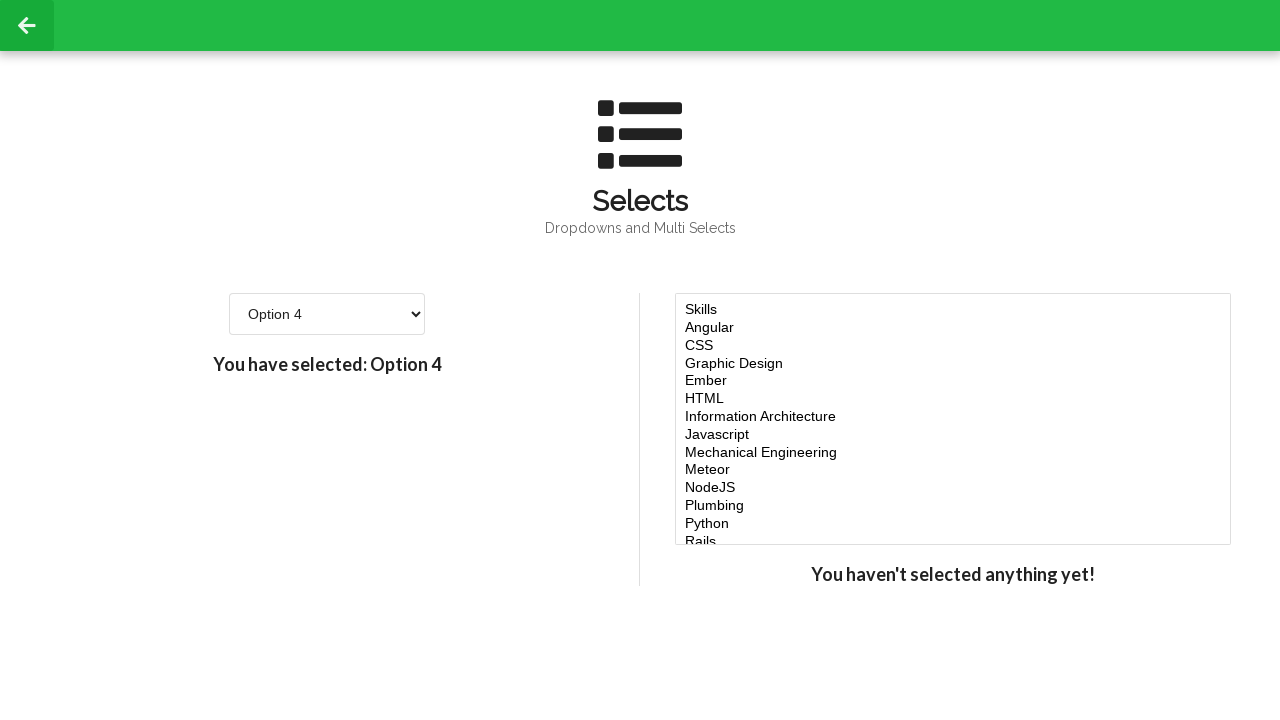

Verified selection is displayed after selecting by value
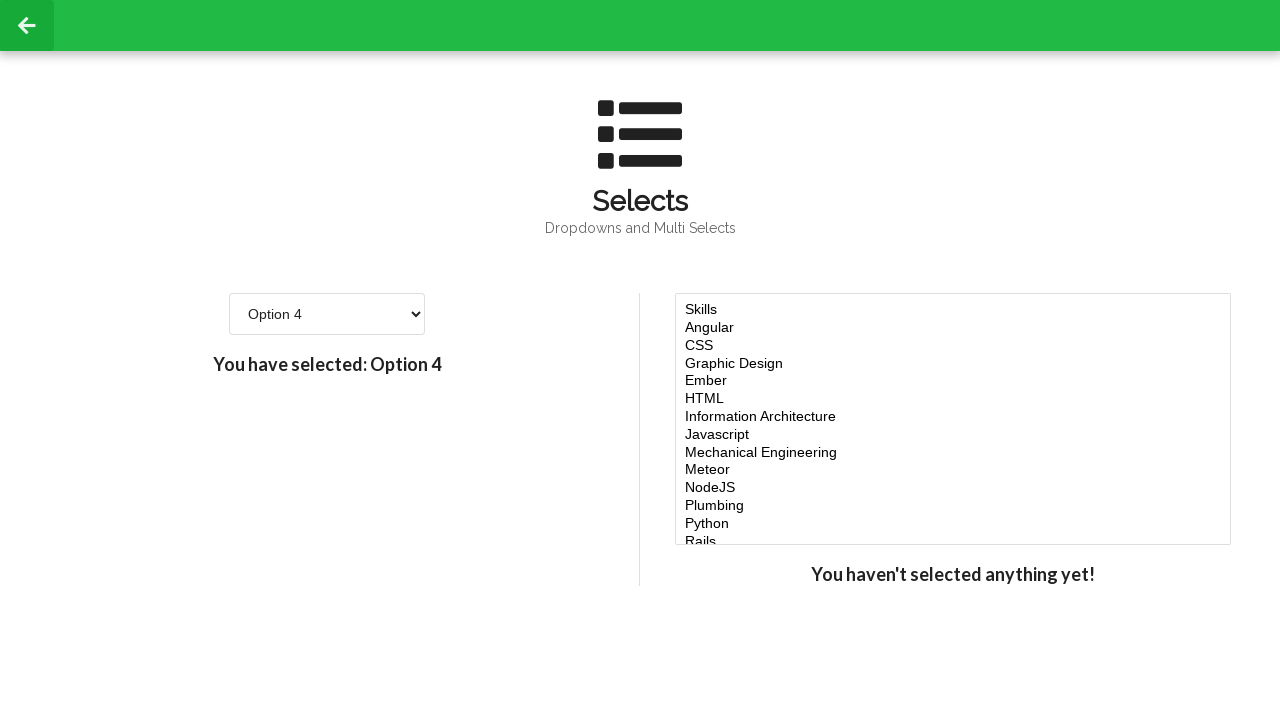

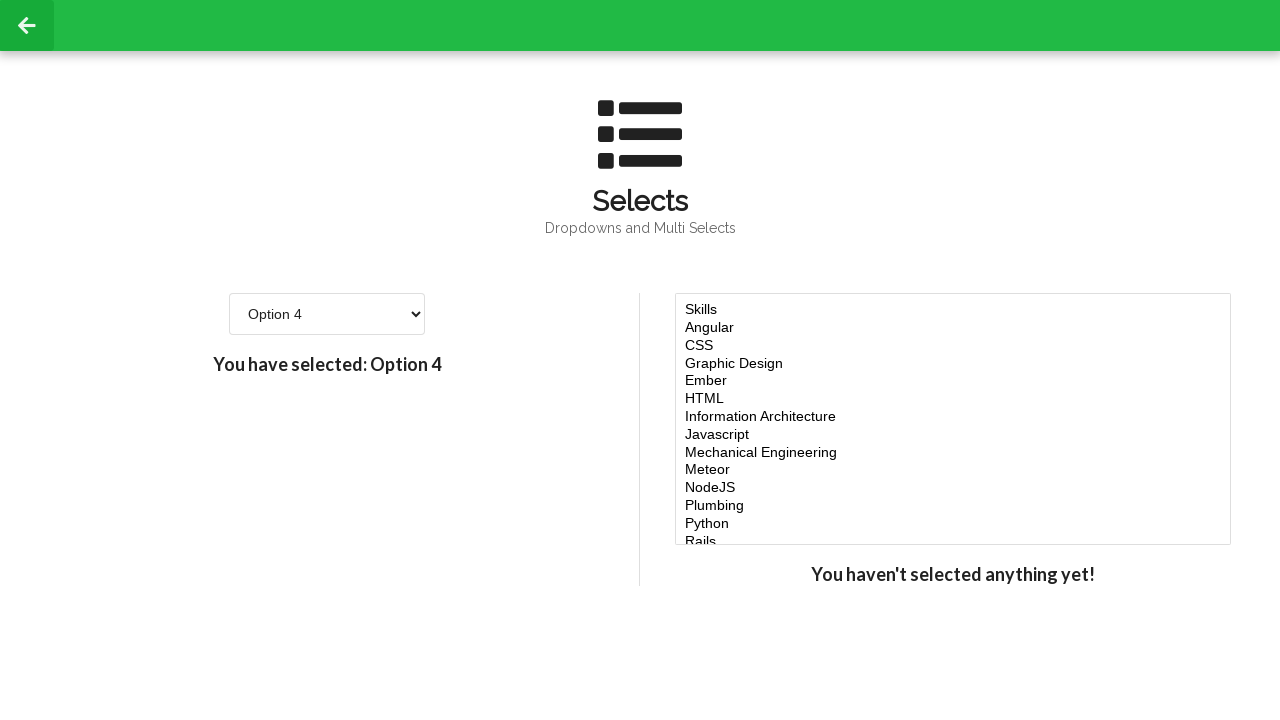